Navigates to the Way2Automation website and maximizes the browser window. The original script captures a screenshot, which is utility functionality not needed for the browser automation test.

Starting URL: https://www.way2automation.com/

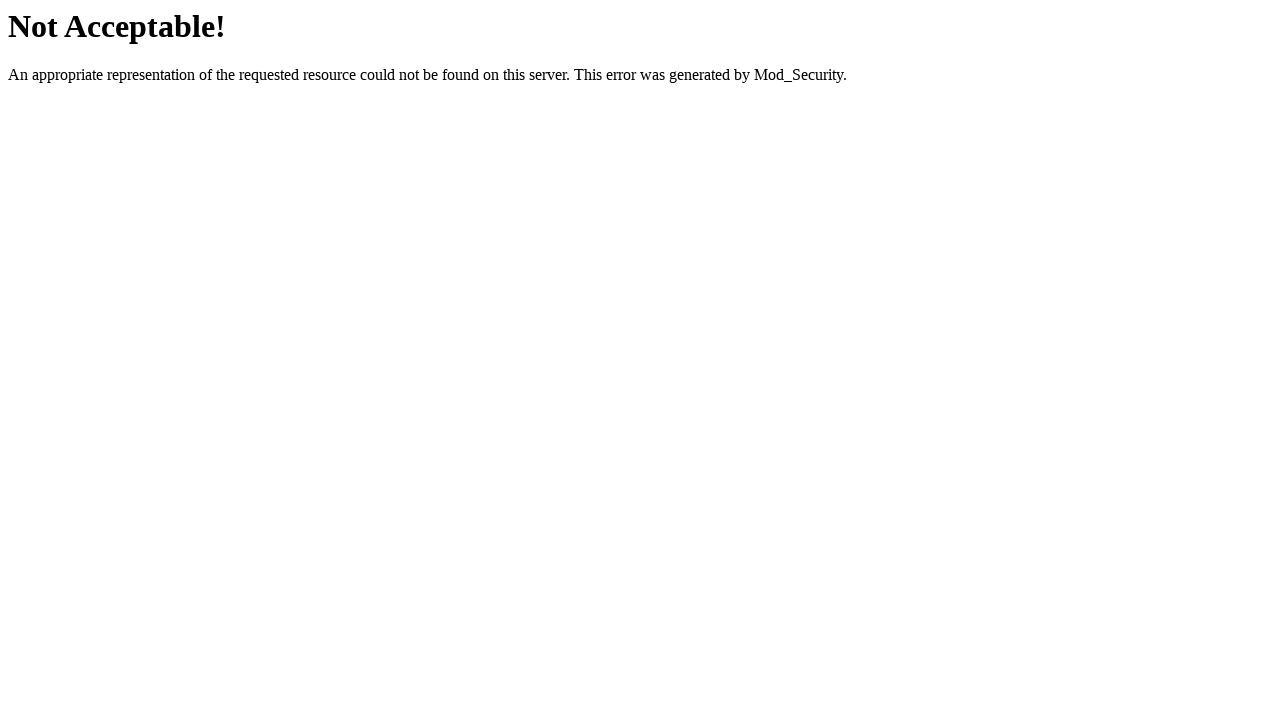

Navigated to Way2Automation website
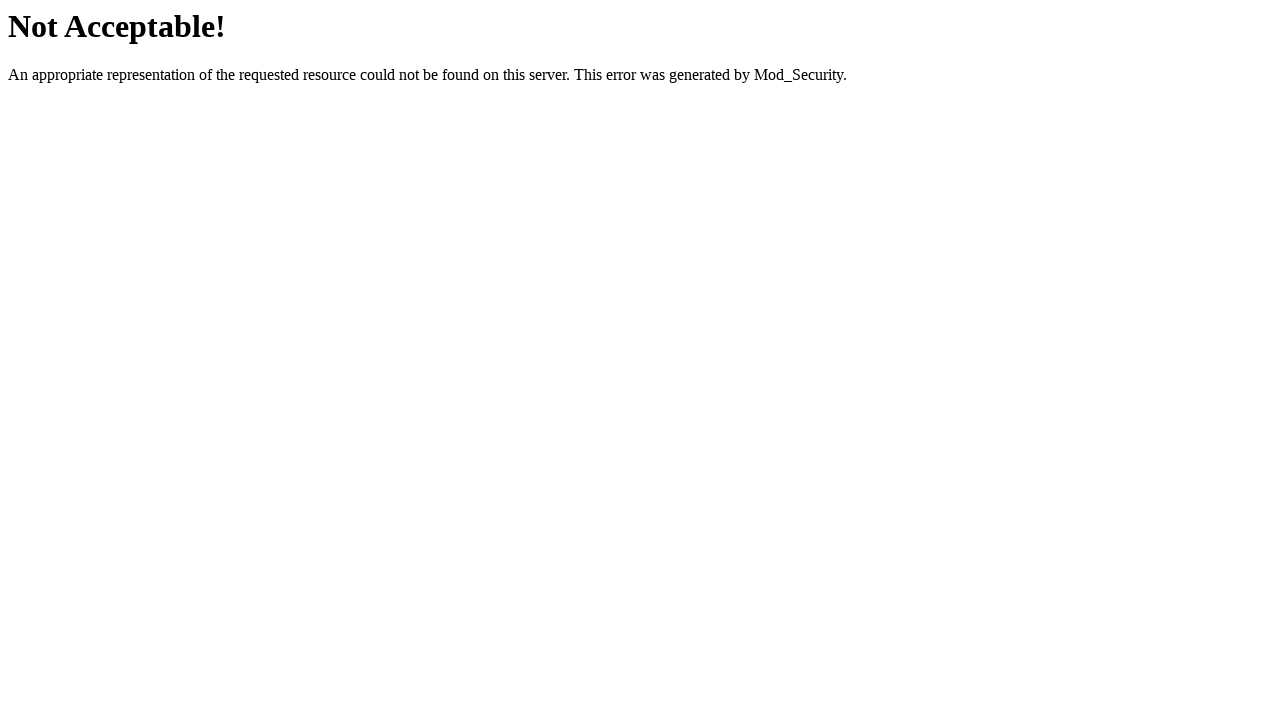

Maximized browser window to 1920x1080
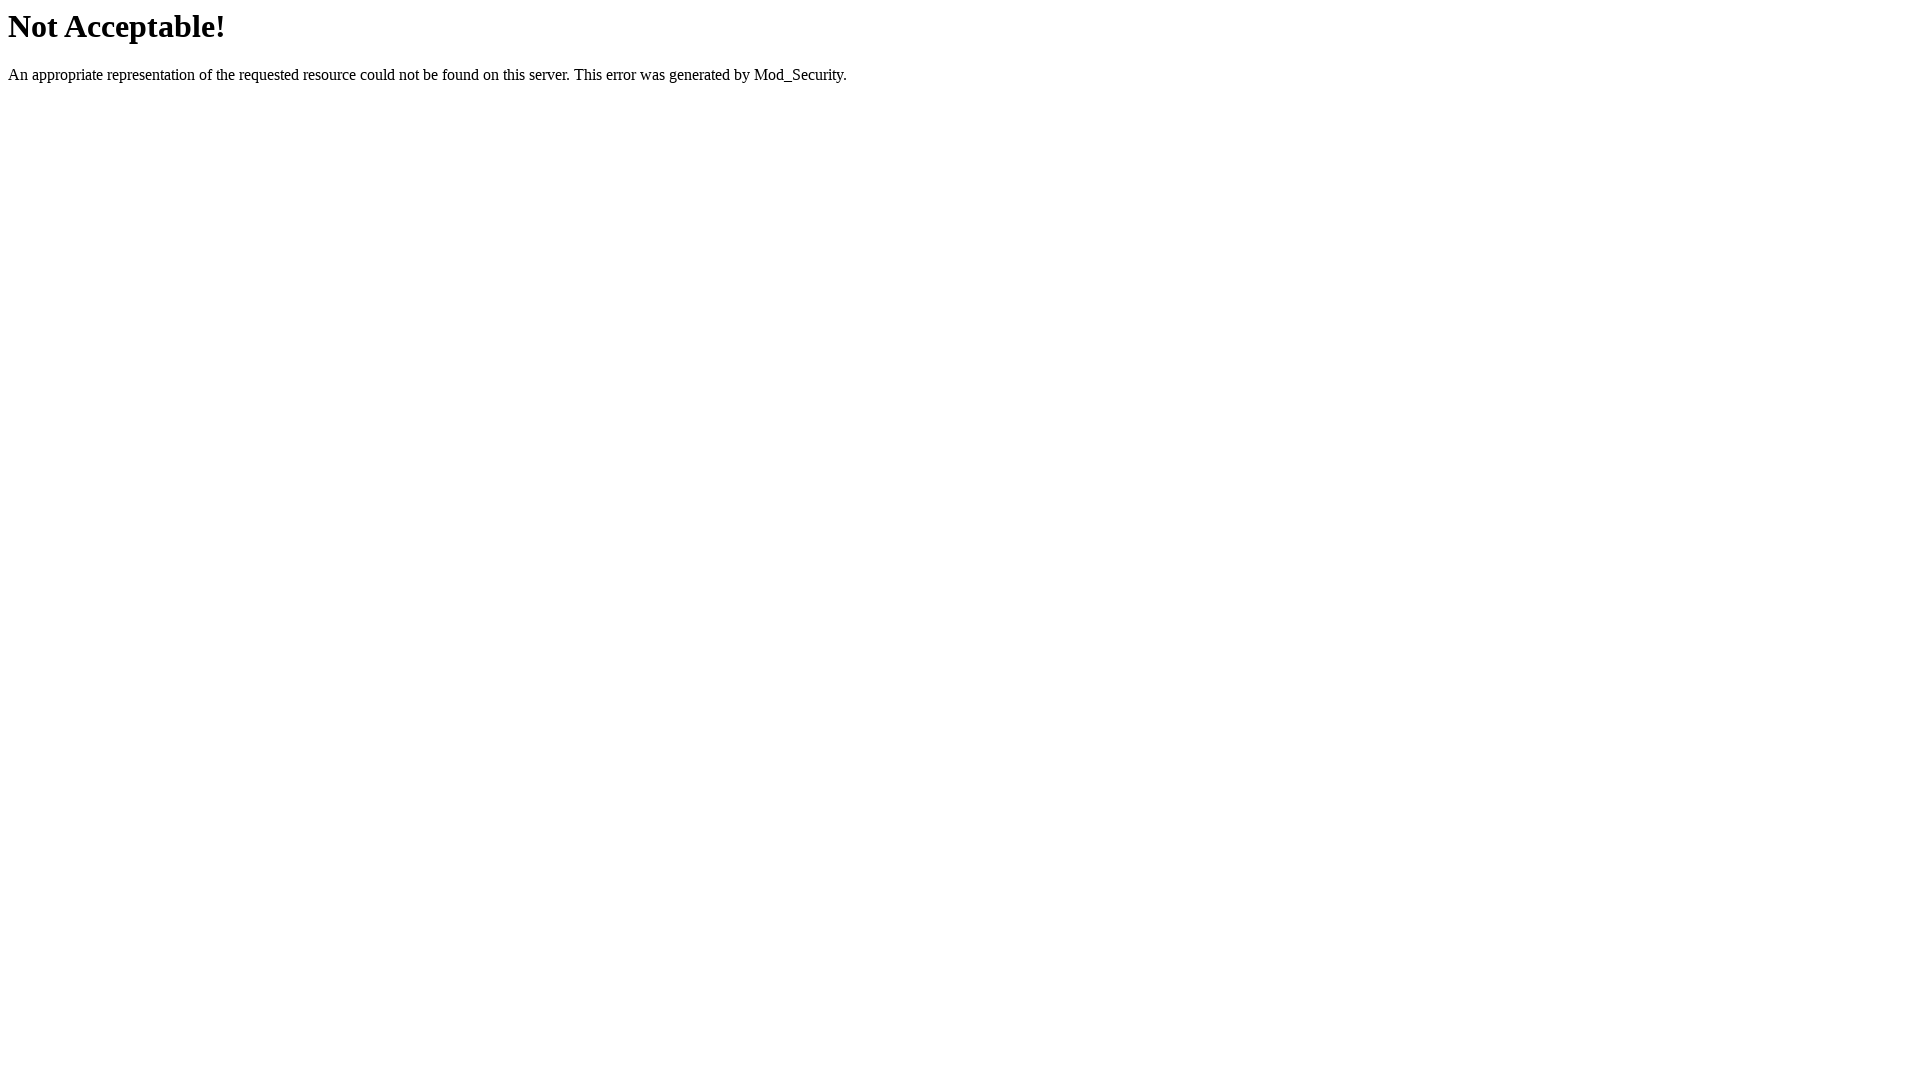

Page fully loaded and network idle
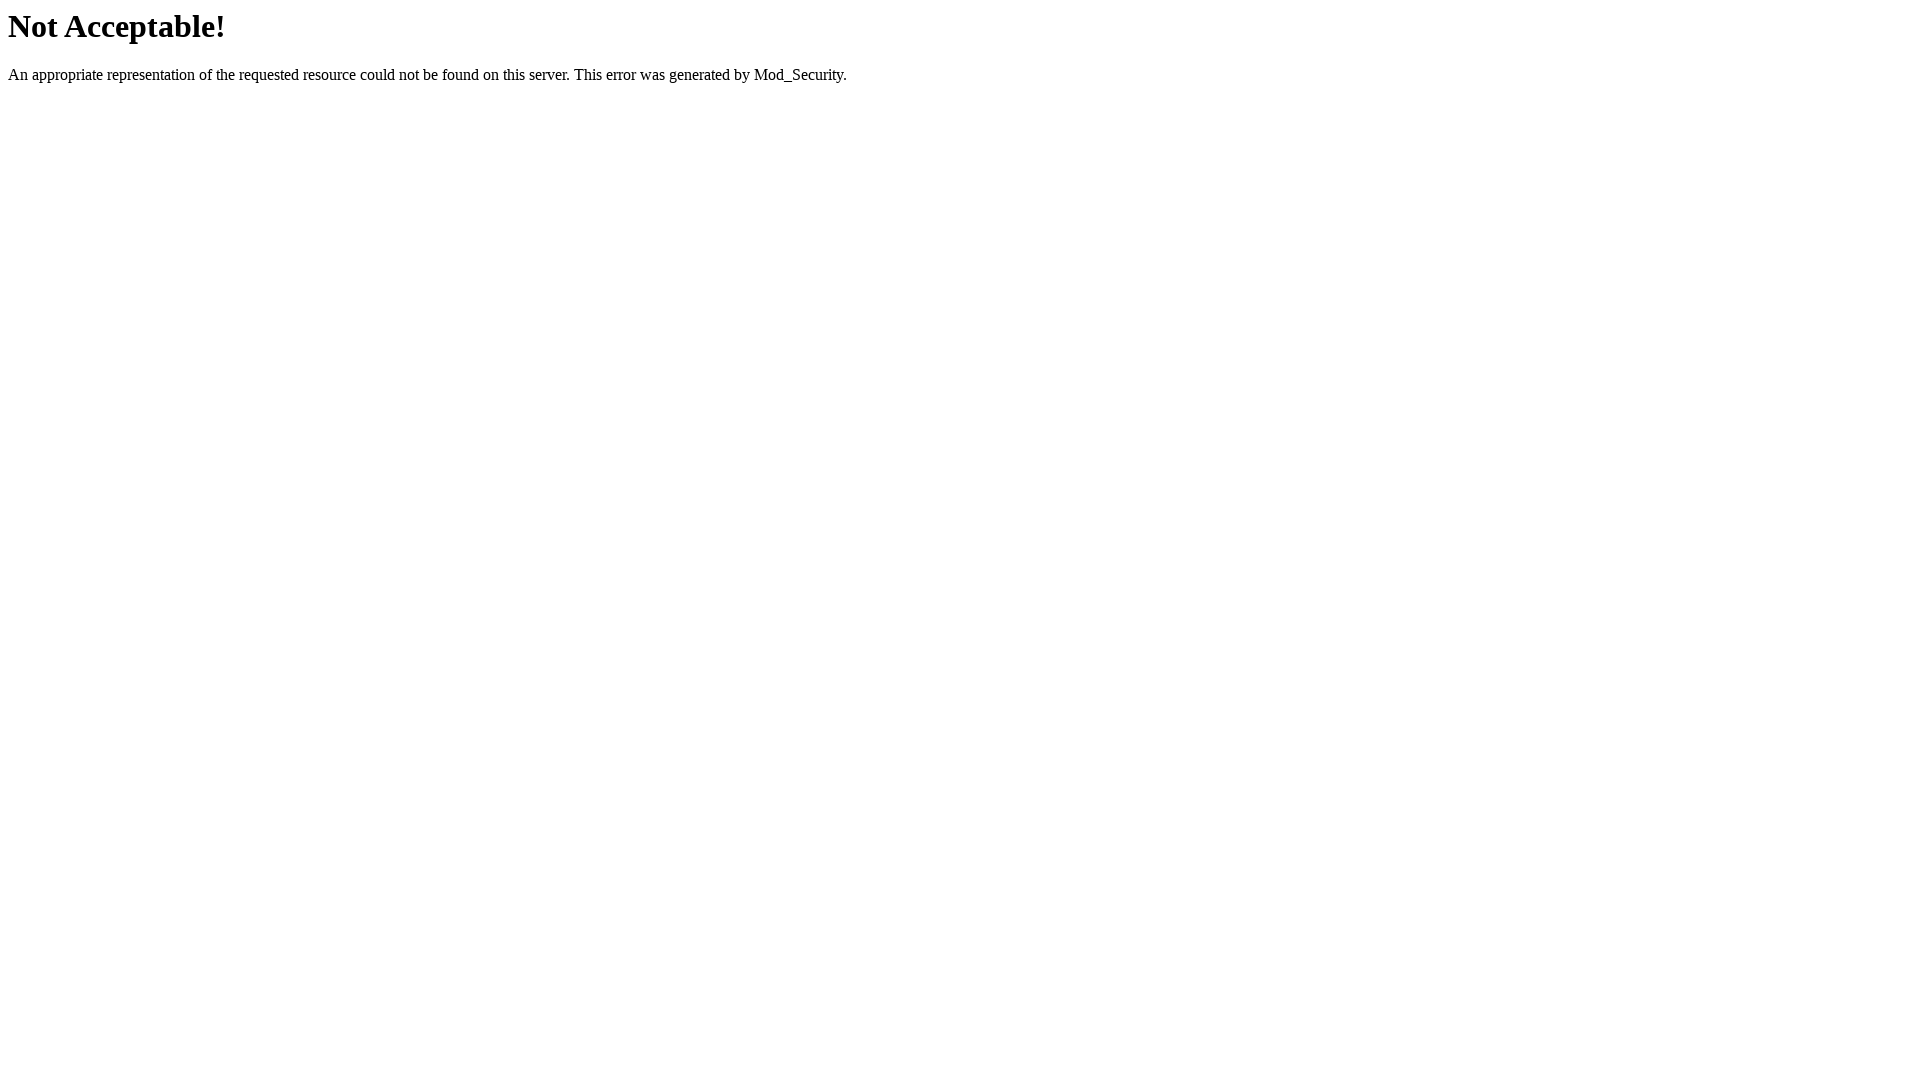

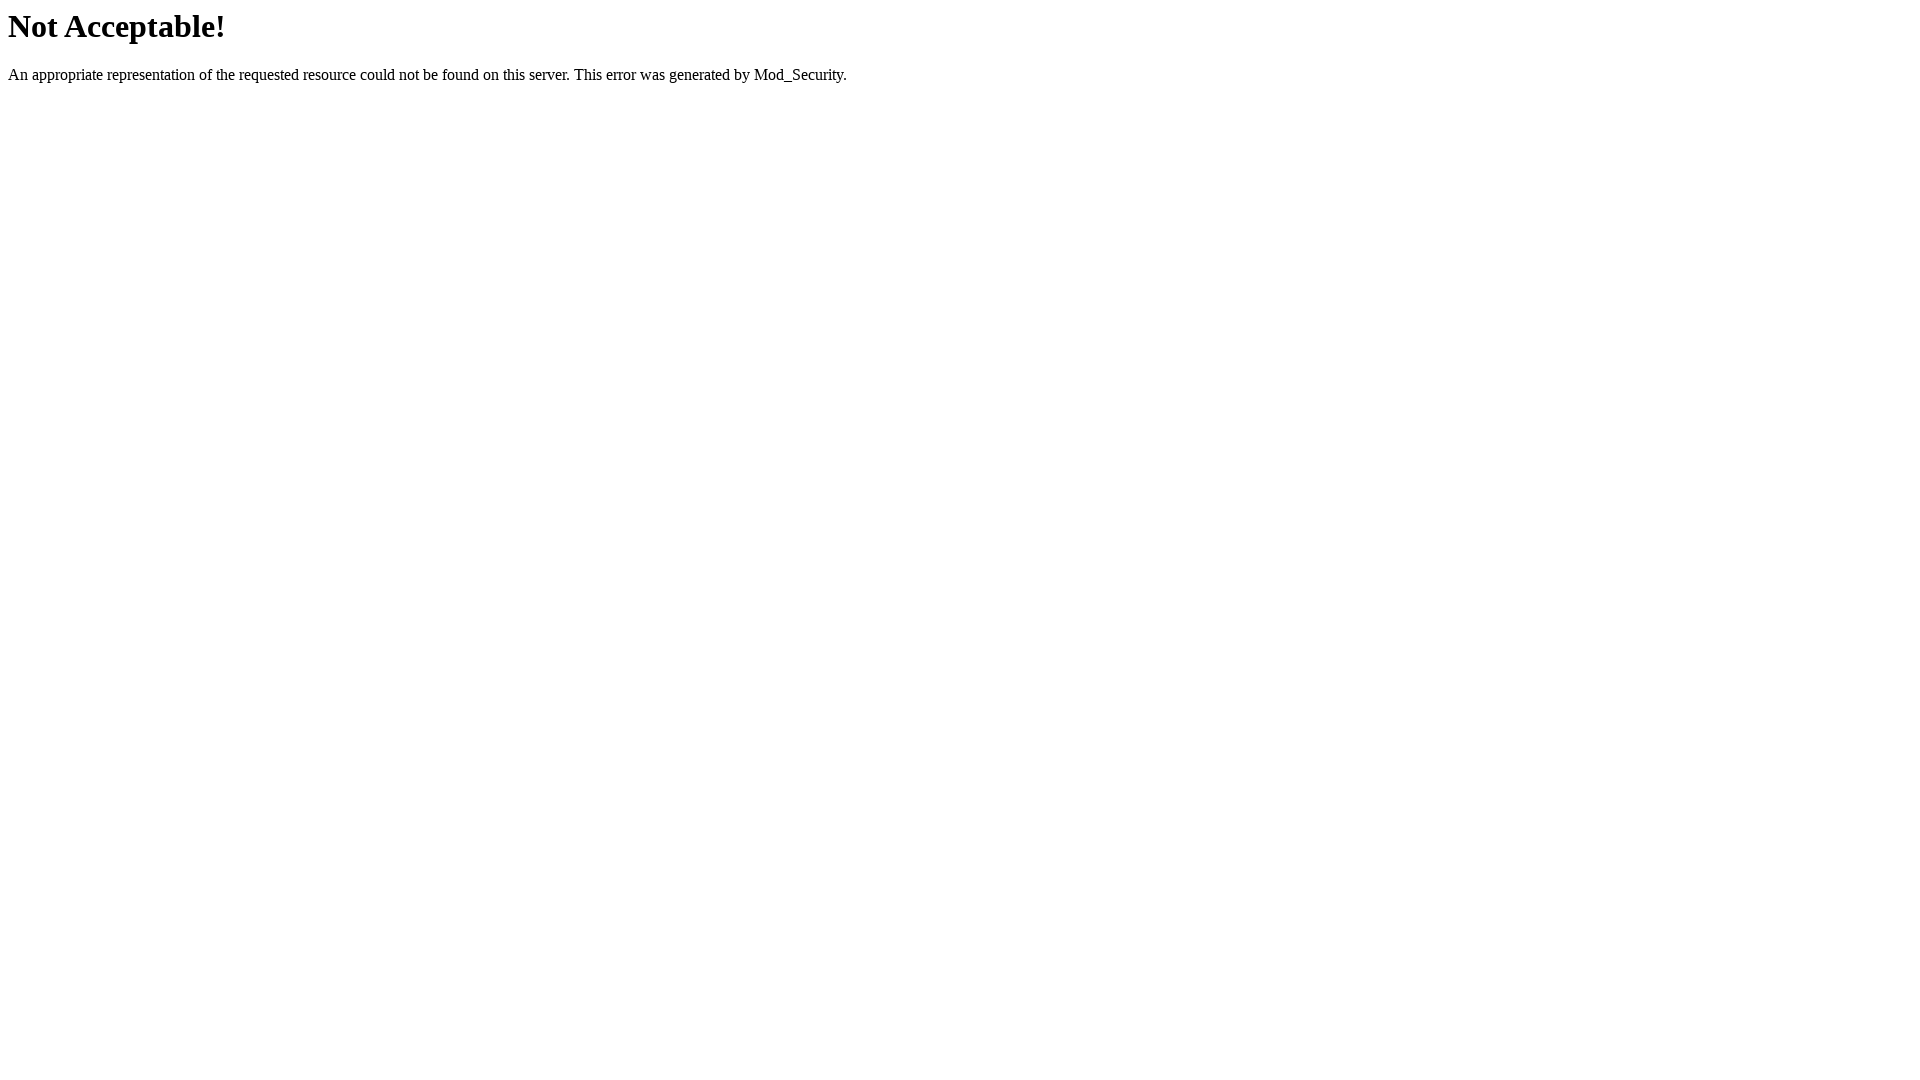